Tests drag and drop functionality by dragging an element into a drop zone

Starting URL: https://demoqa.com/droppable/

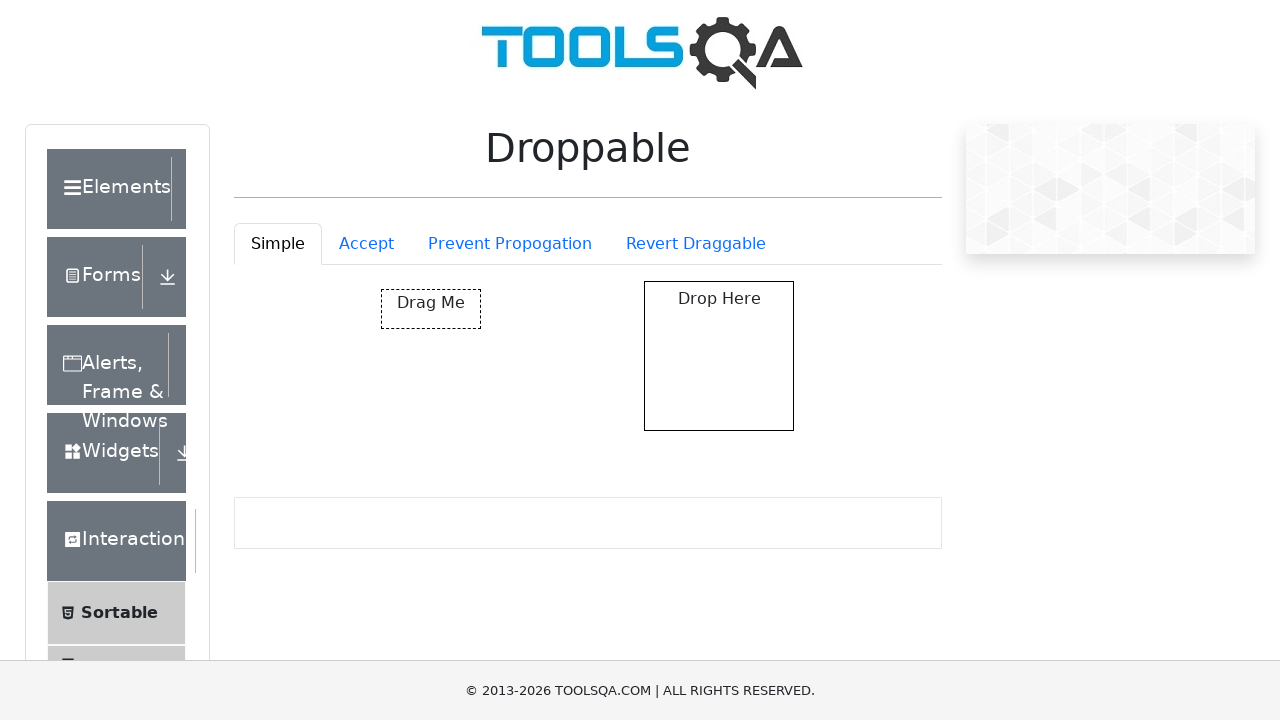

Navigated to droppable demo page
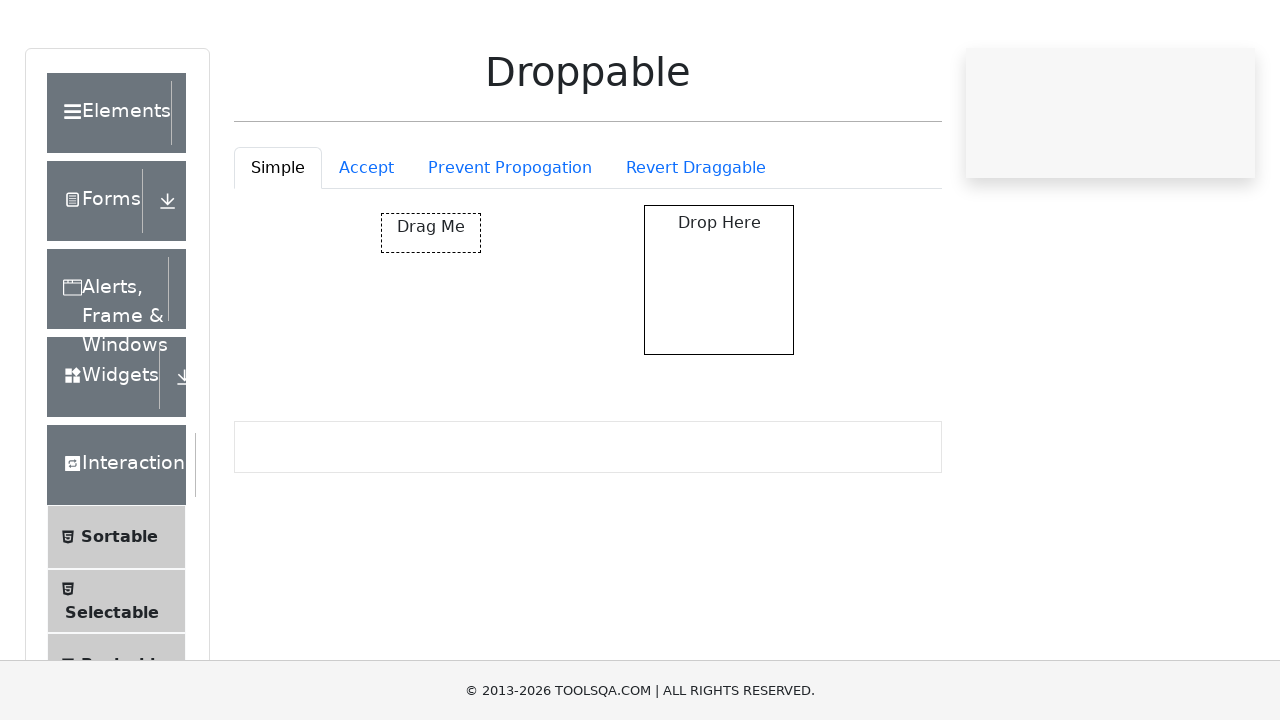

Dragged element from draggable zone to droppable zone at (719, 356)
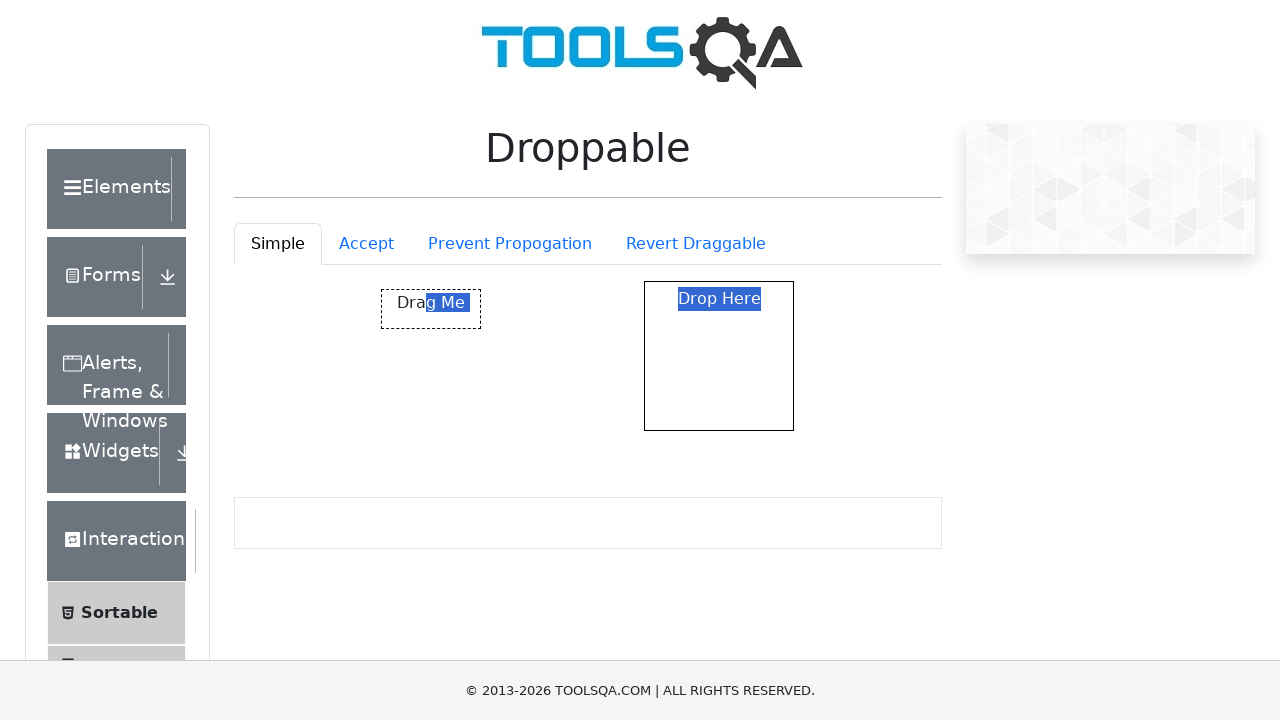

Waited 500ms to verify drag and drop completion
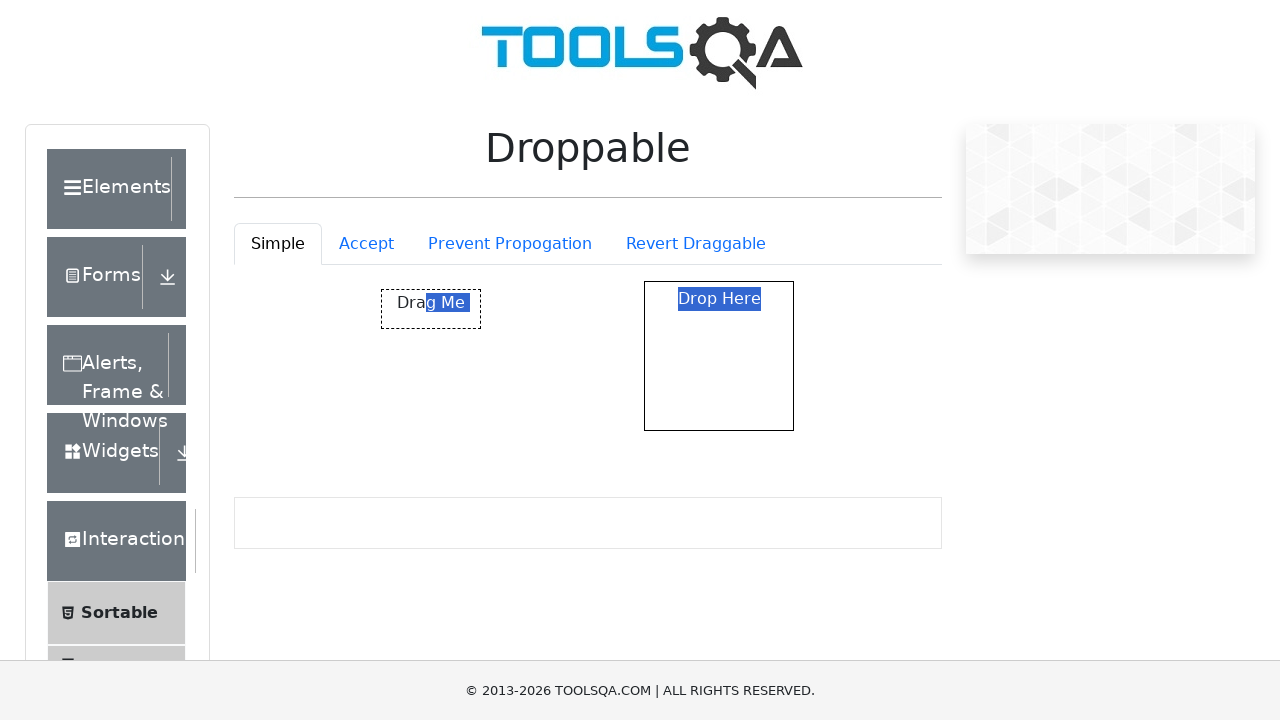

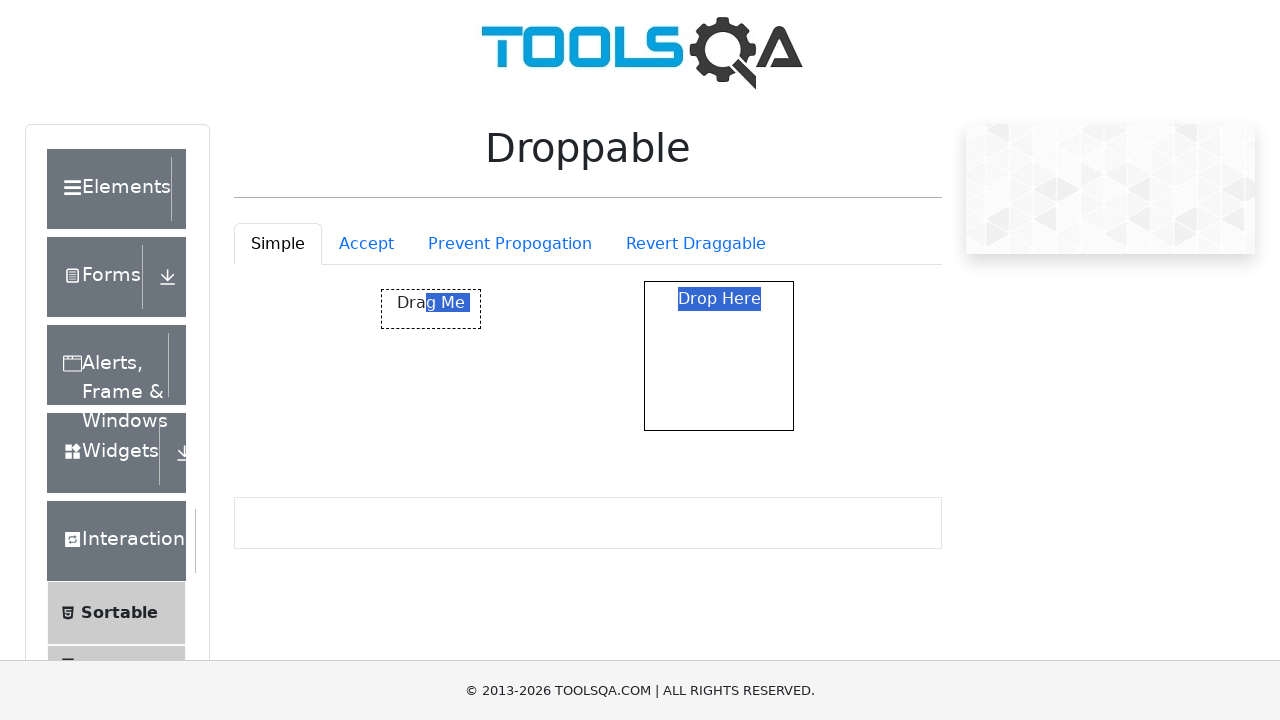